Tests that the Clear completed button is hidden when there are no completed items

Starting URL: https://demo.playwright.dev/todomvc

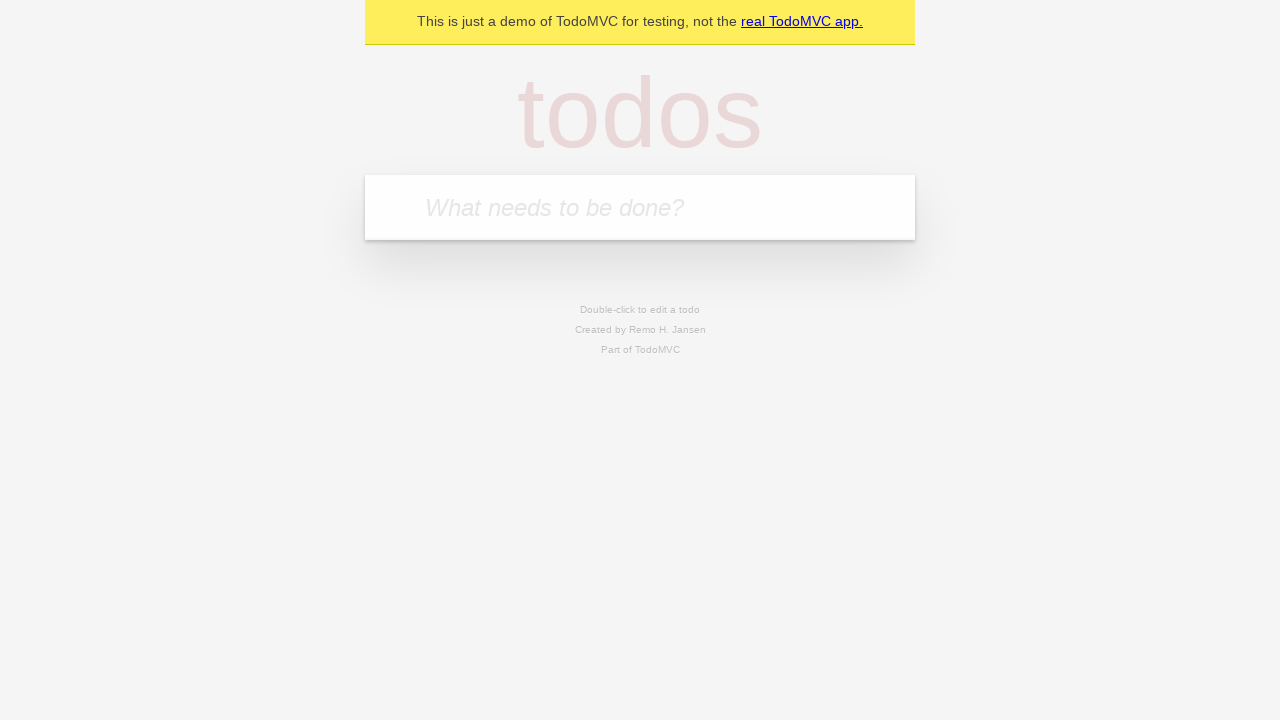

Filled new todo input with 'buy some cheese' on .new-todo
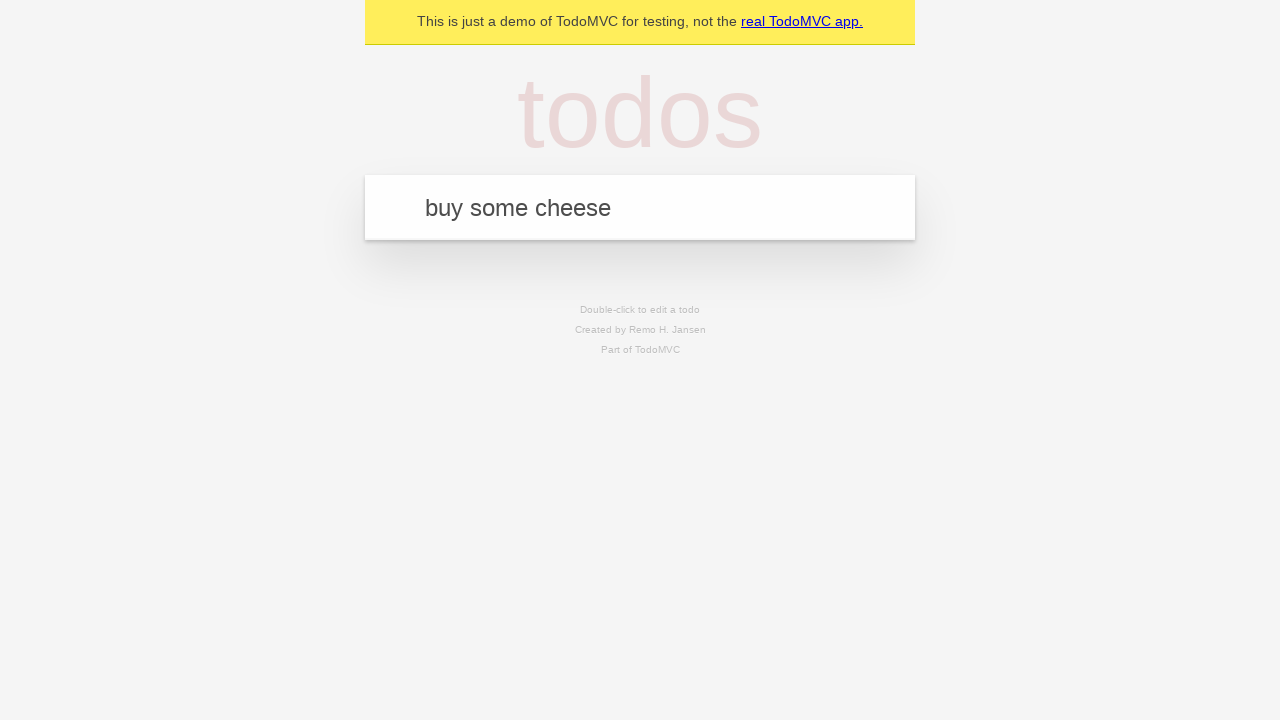

Pressed Enter to create first todo item on .new-todo
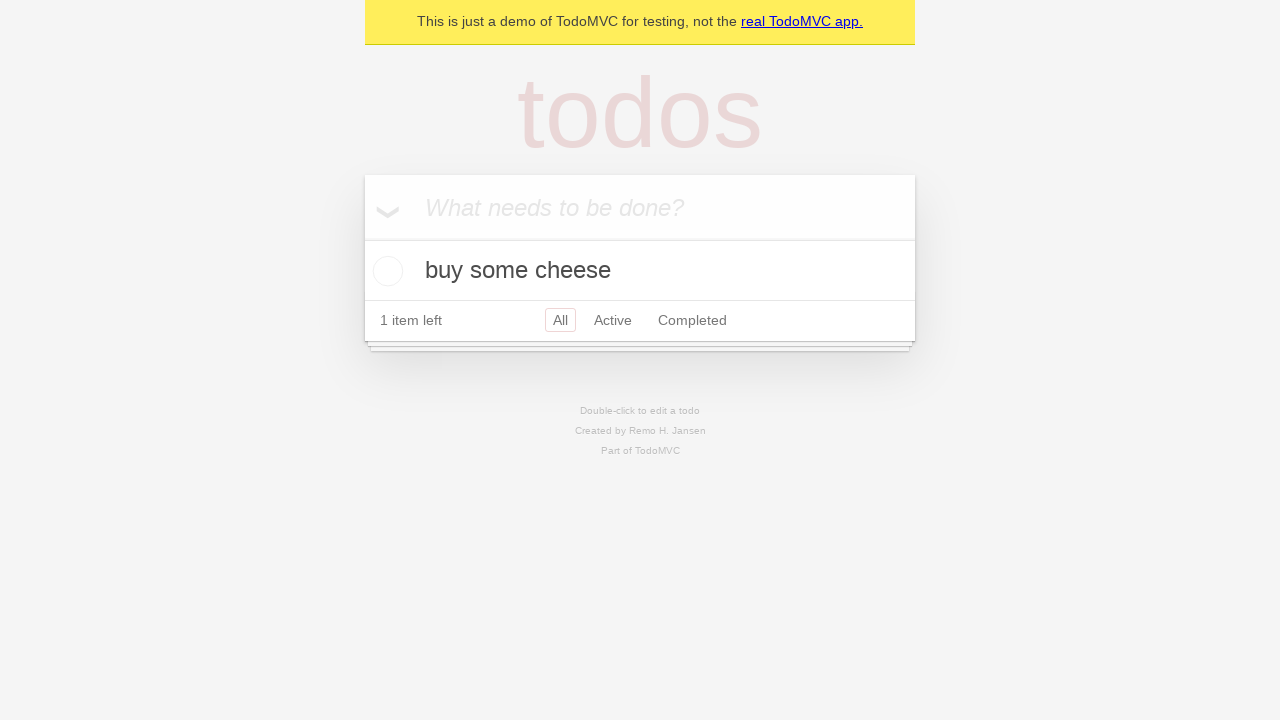

Filled new todo input with 'feed the cat' on .new-todo
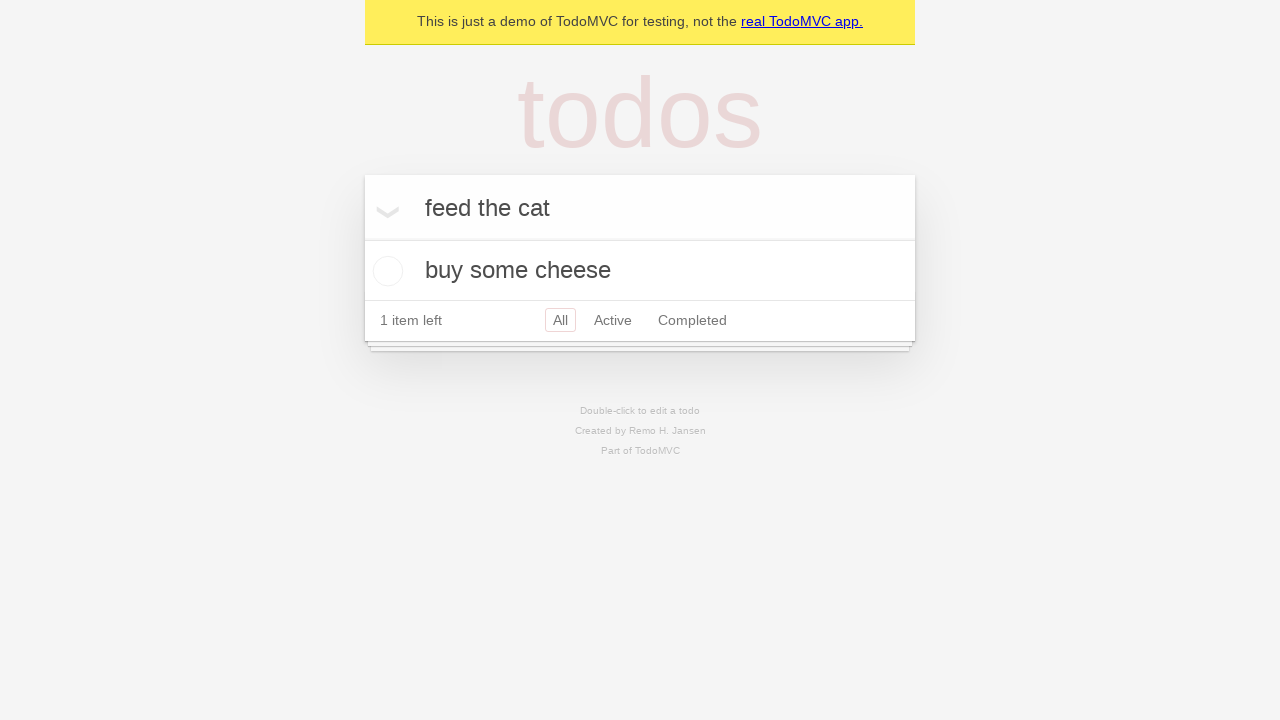

Pressed Enter to create second todo item on .new-todo
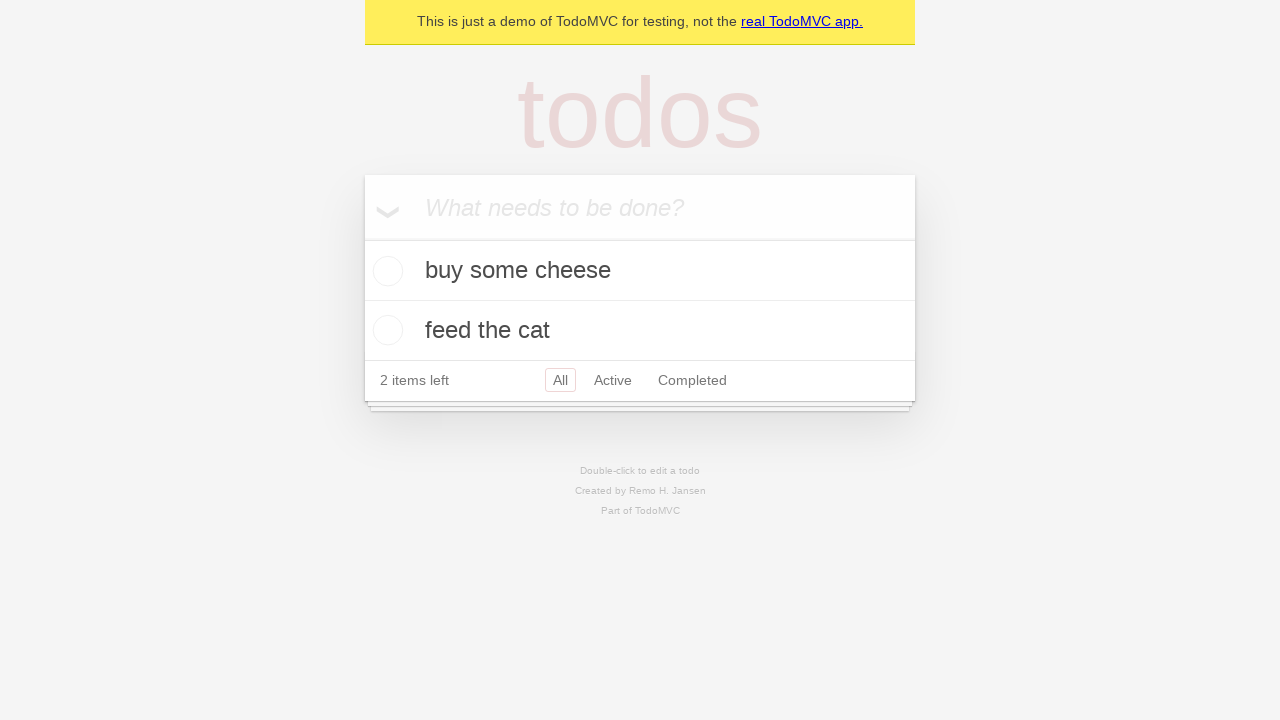

Filled new todo input with 'book a doctors appointment' on .new-todo
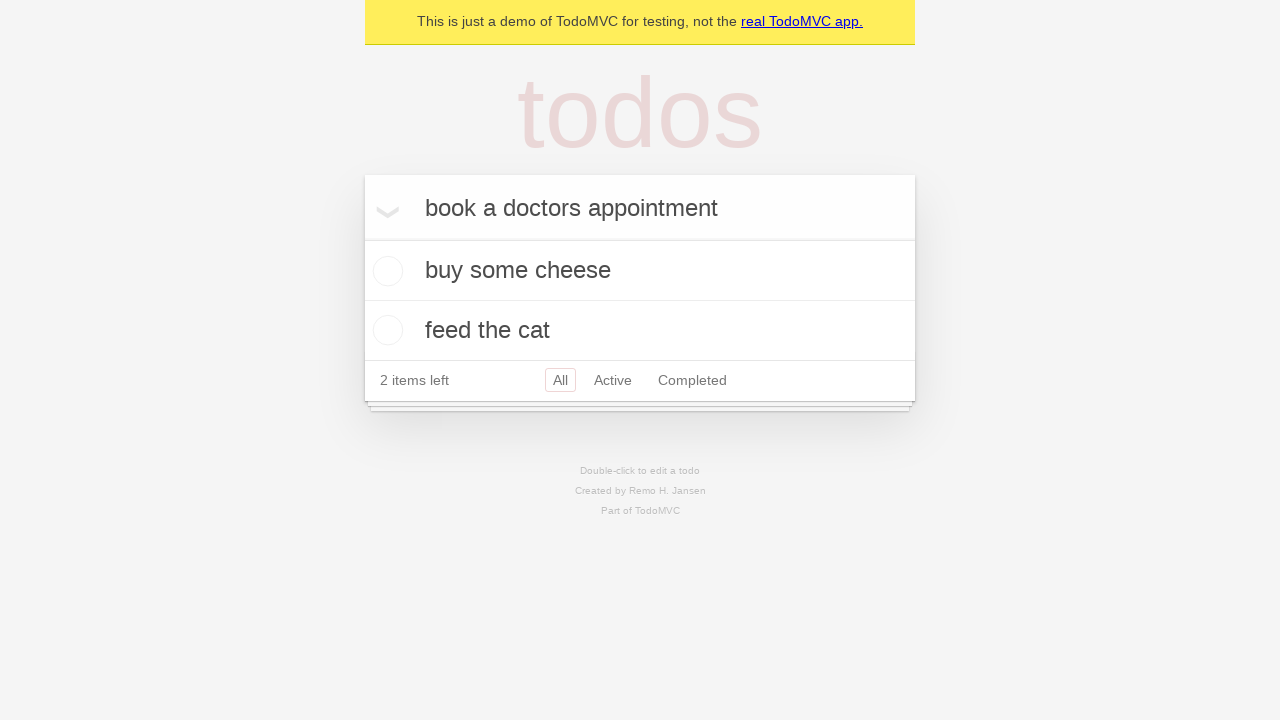

Pressed Enter to create third todo item on .new-todo
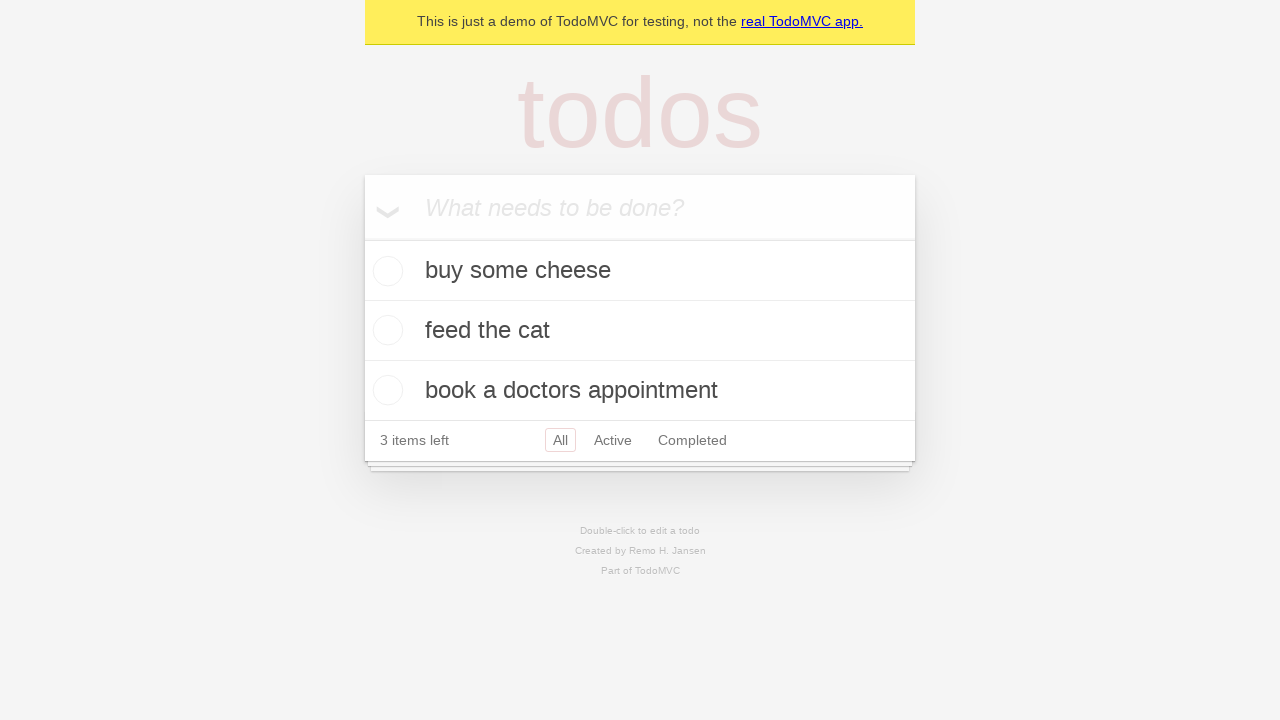

Checked the first todo item to mark it as completed at (385, 271) on .todo-list li .toggle >> nth=0
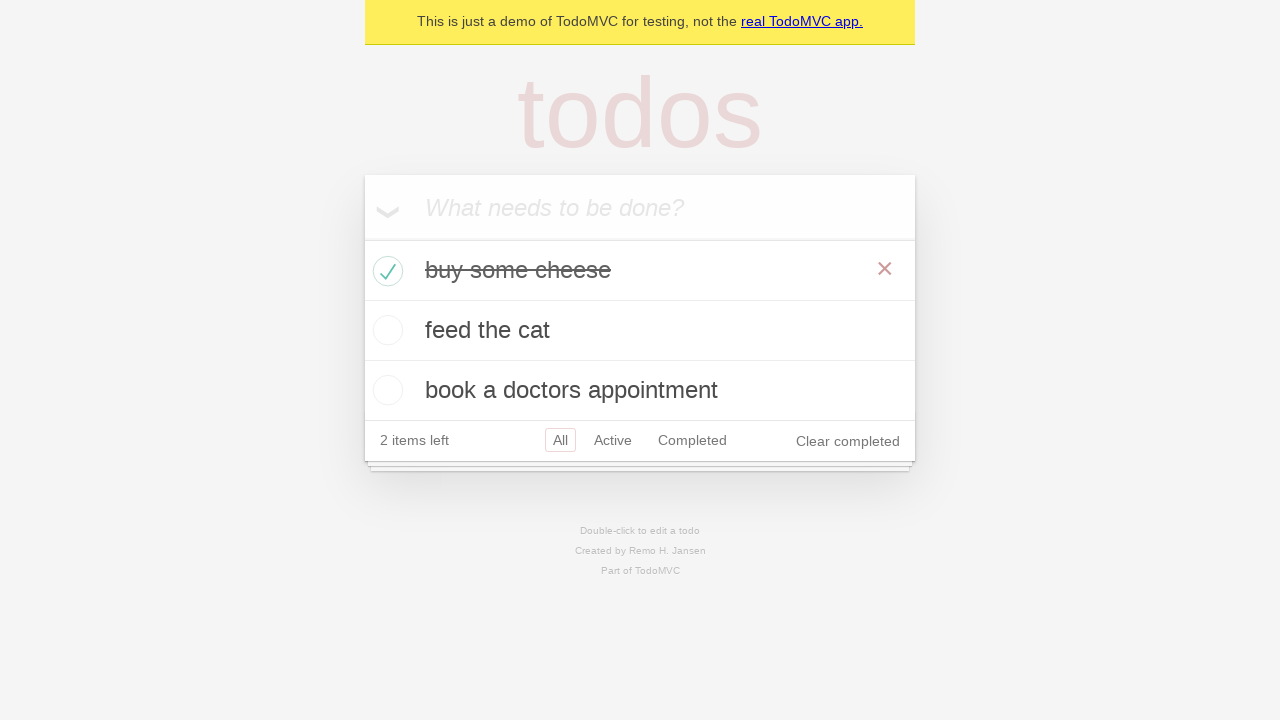

Clicked the Clear completed button to remove completed items at (848, 441) on .clear-completed
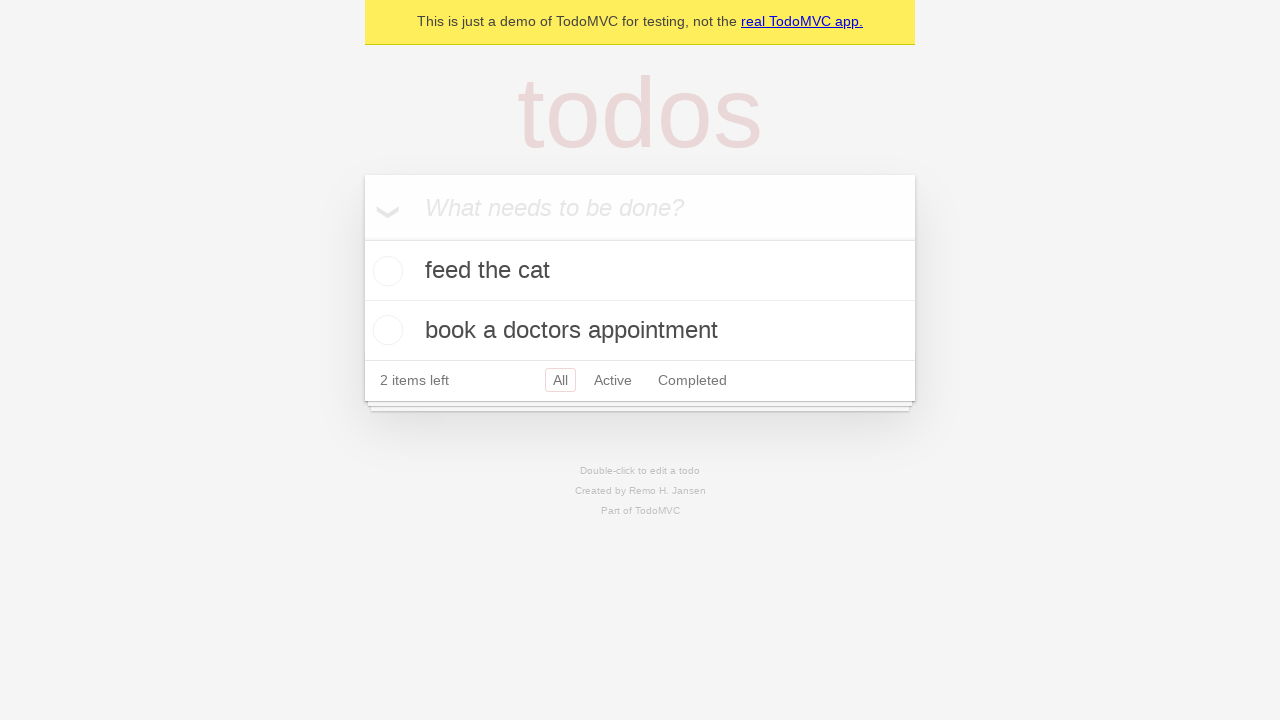

Waited for button to hide after clearing completed items
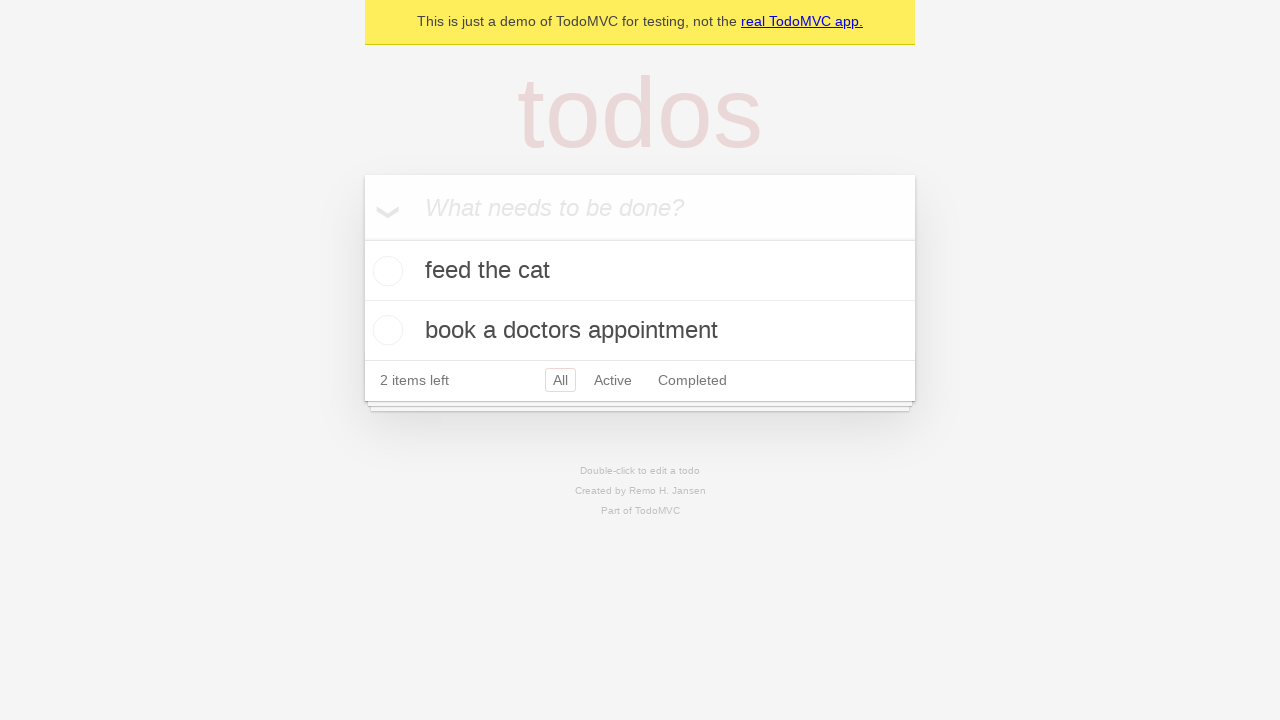

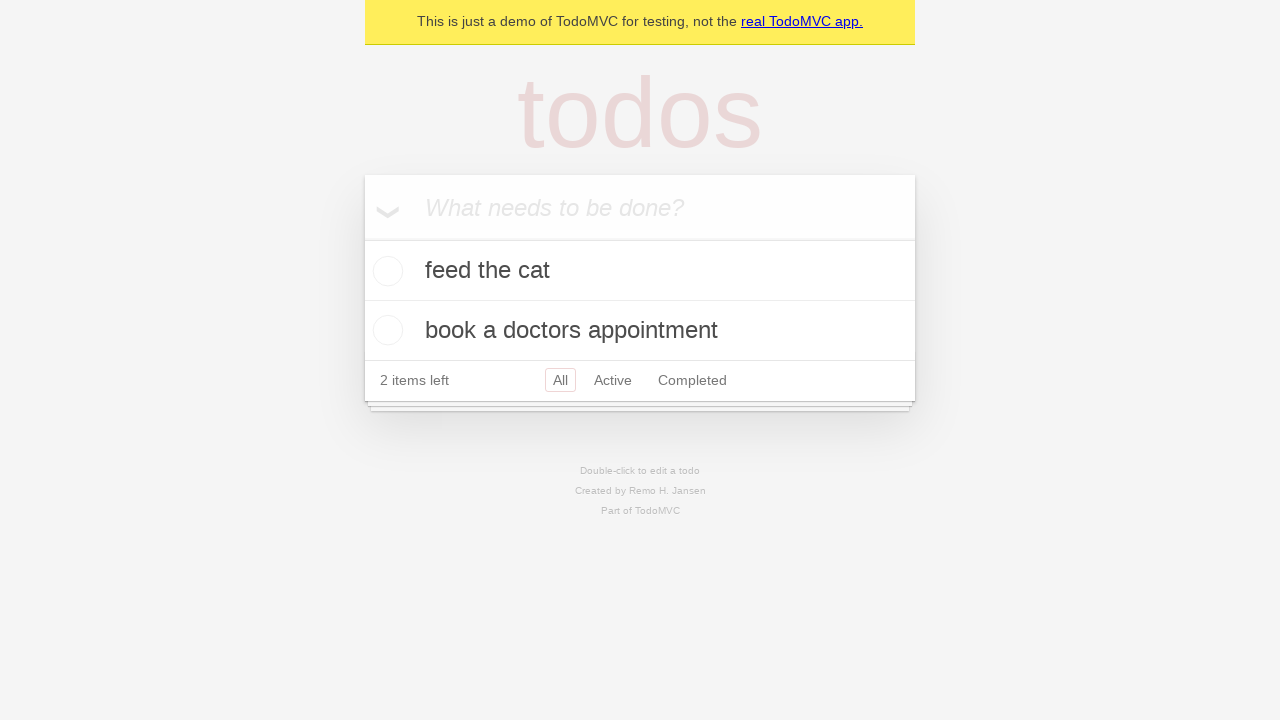